Tests various form controls on a flight booking page including checkboxes, radio buttons for trip type, and passenger count dropdown functionality

Starting URL: https://rahulshettyacademy.com/dropdownsPractise/

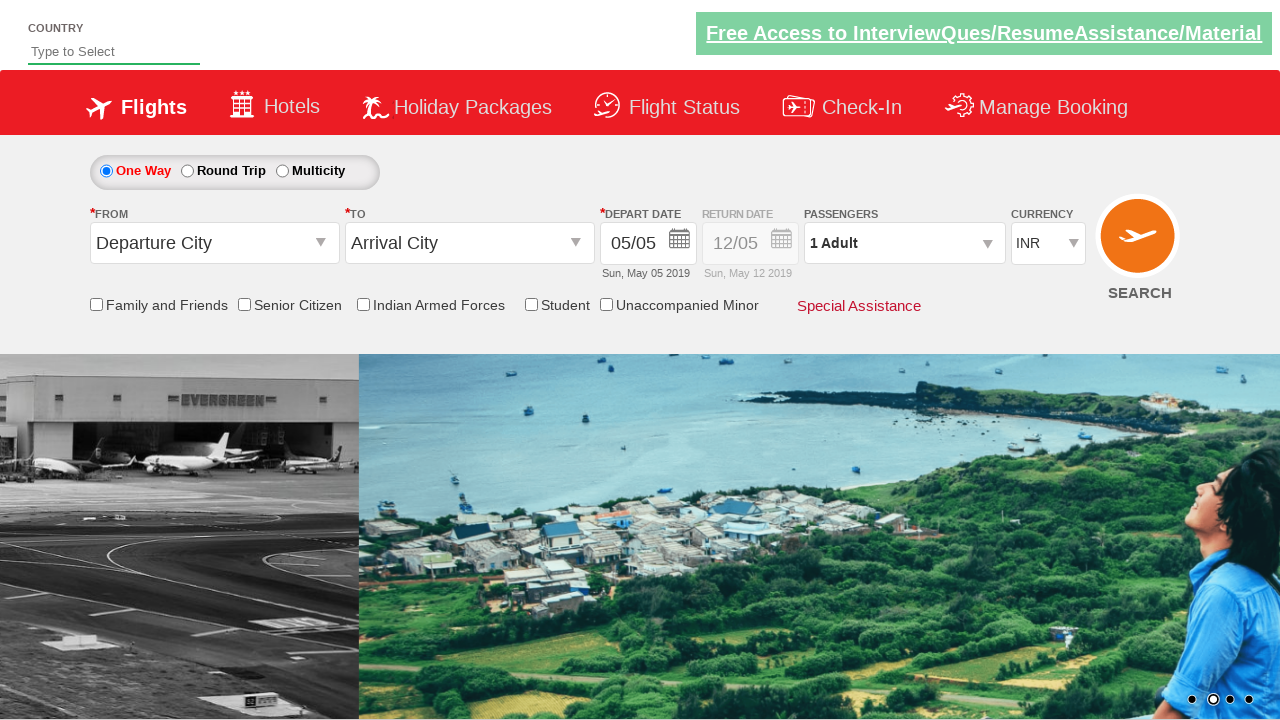

Verified friends and family checkbox is not selected initially
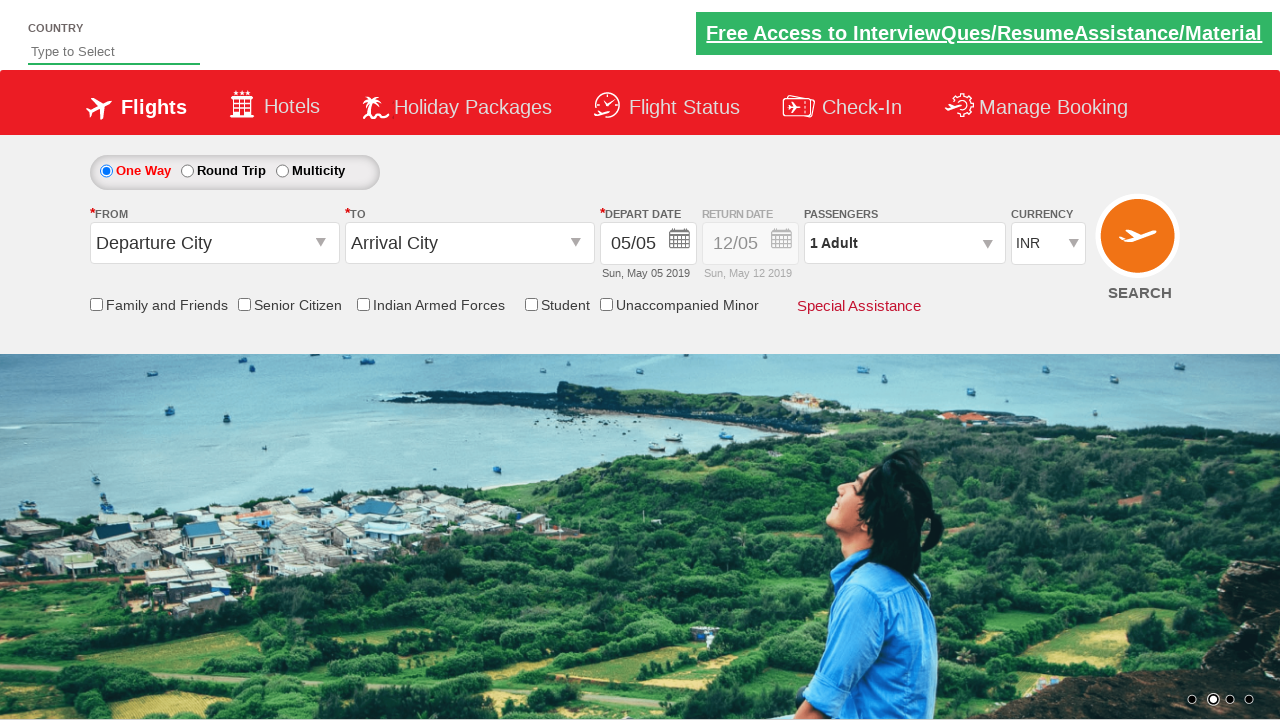

Clicked friends and family checkbox at (96, 304) on input[name*='friendsandfamily']
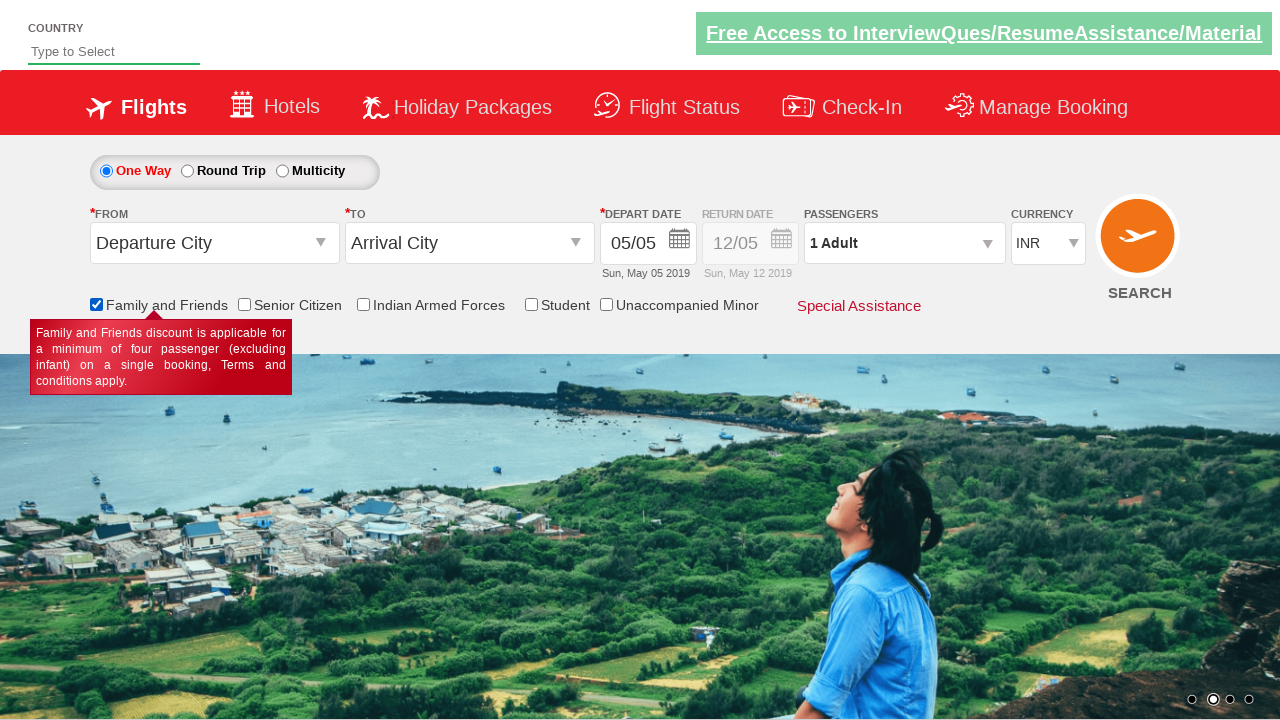

Verified friends and family checkbox is now selected
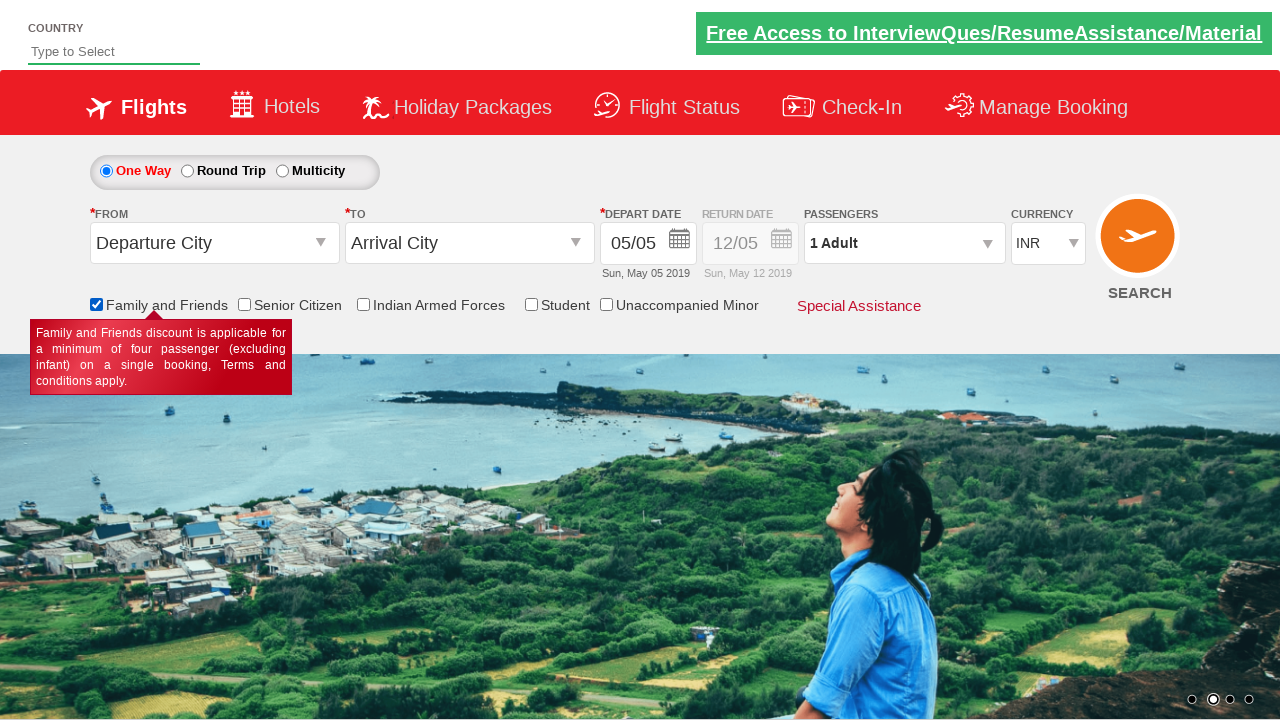

Clicked round trip radio button to enable return date at (187, 171) on #ctl00_mainContent_rbtnl_Trip_1
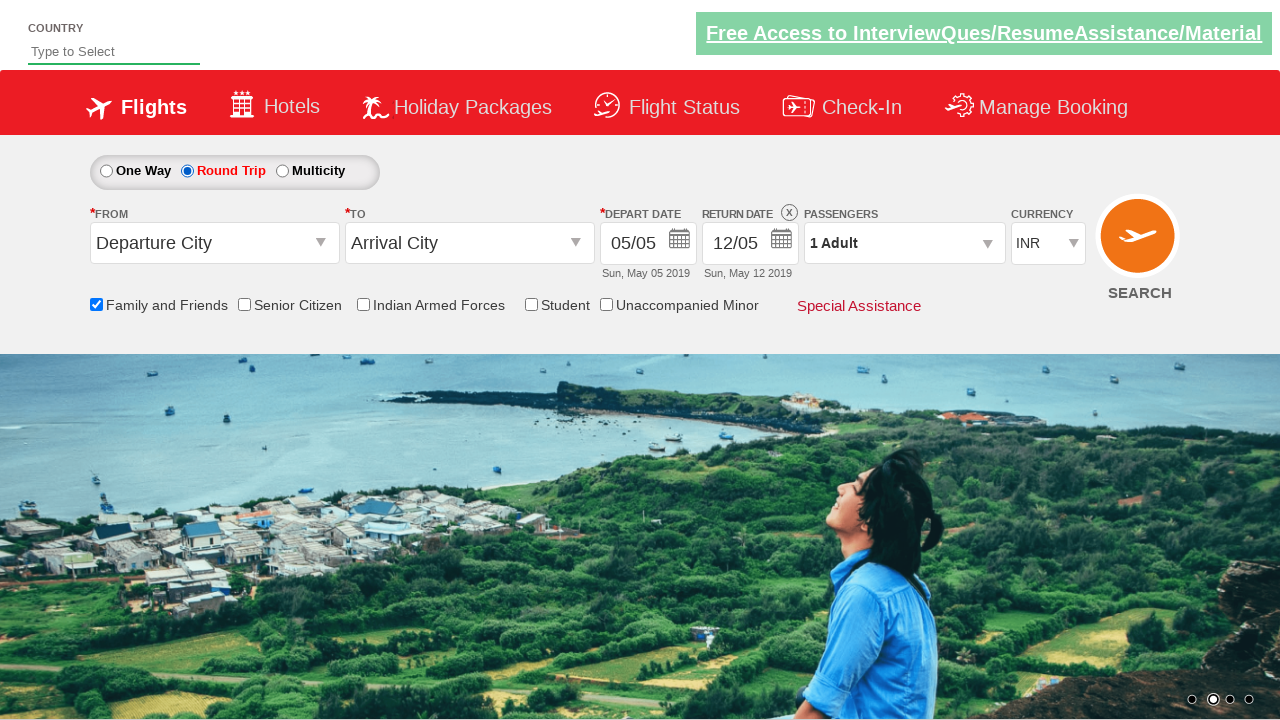

Verified return date field is enabled by checking style attribute
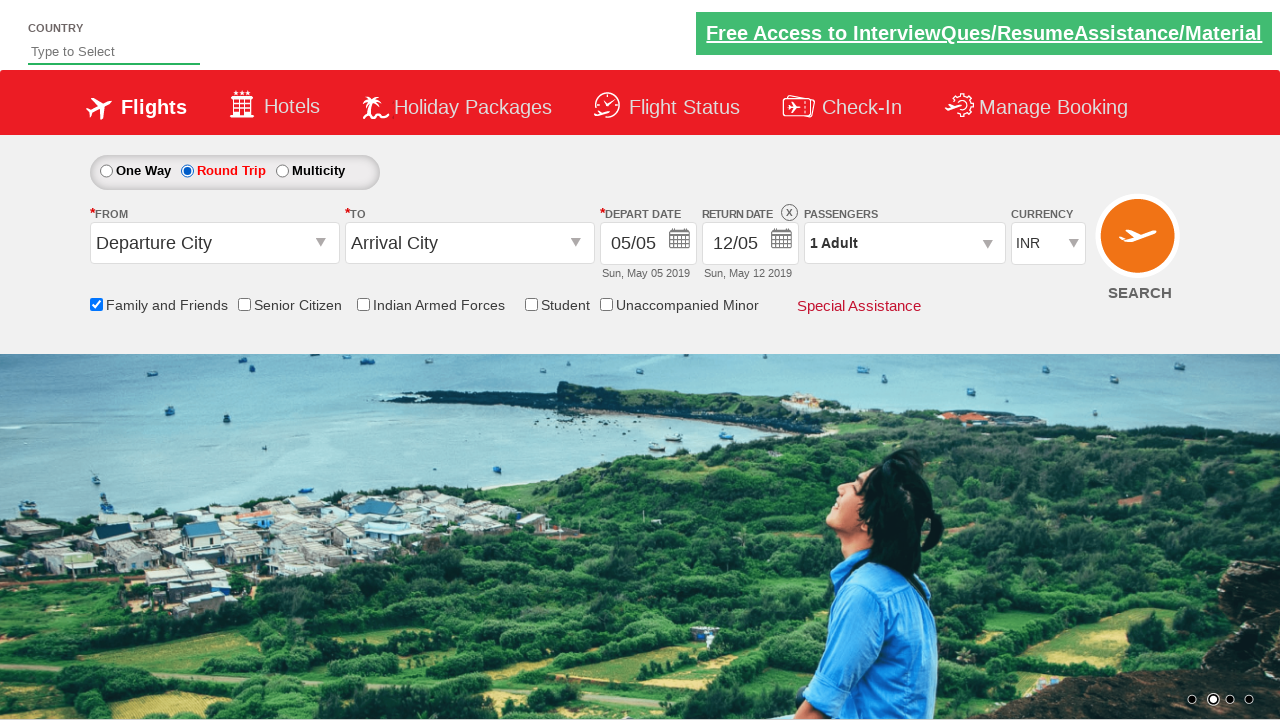

Counted total checkboxes on page: 6
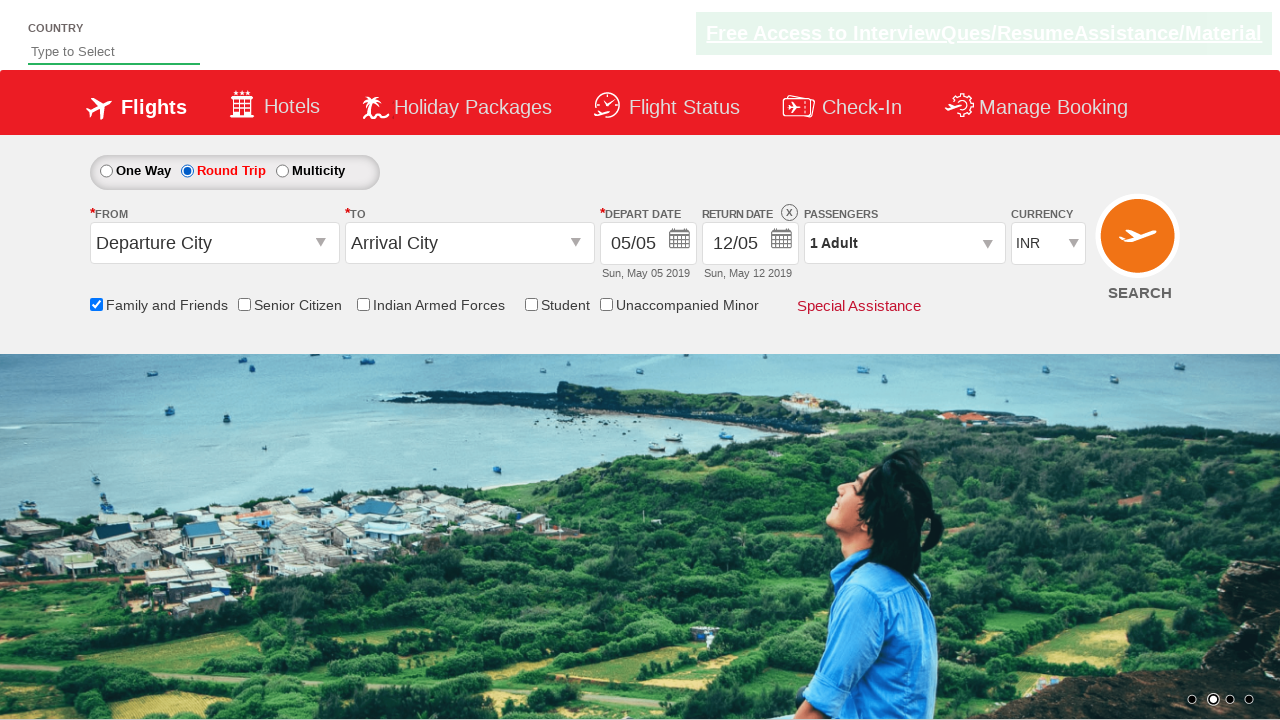

Clicked passenger dropdown to open at (904, 243) on #divpaxinfo
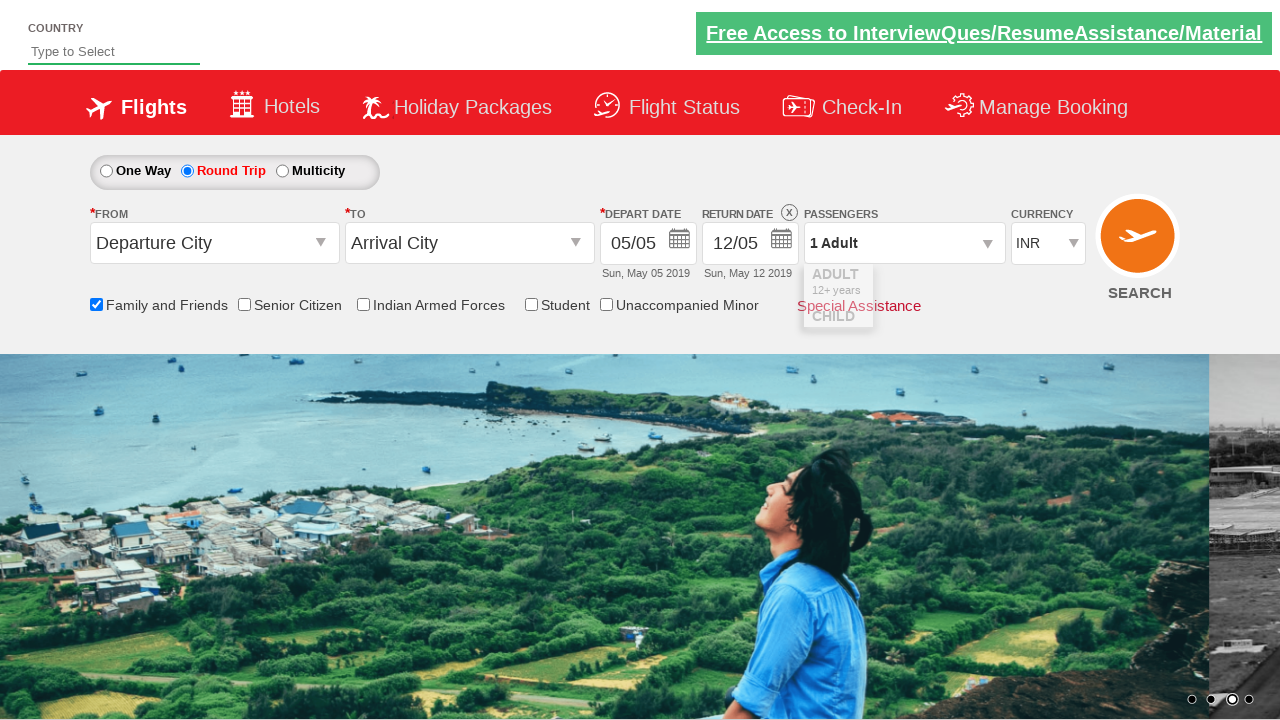

Clicked add adult button (iteration 1) at (982, 288) on #hrefIncAdt
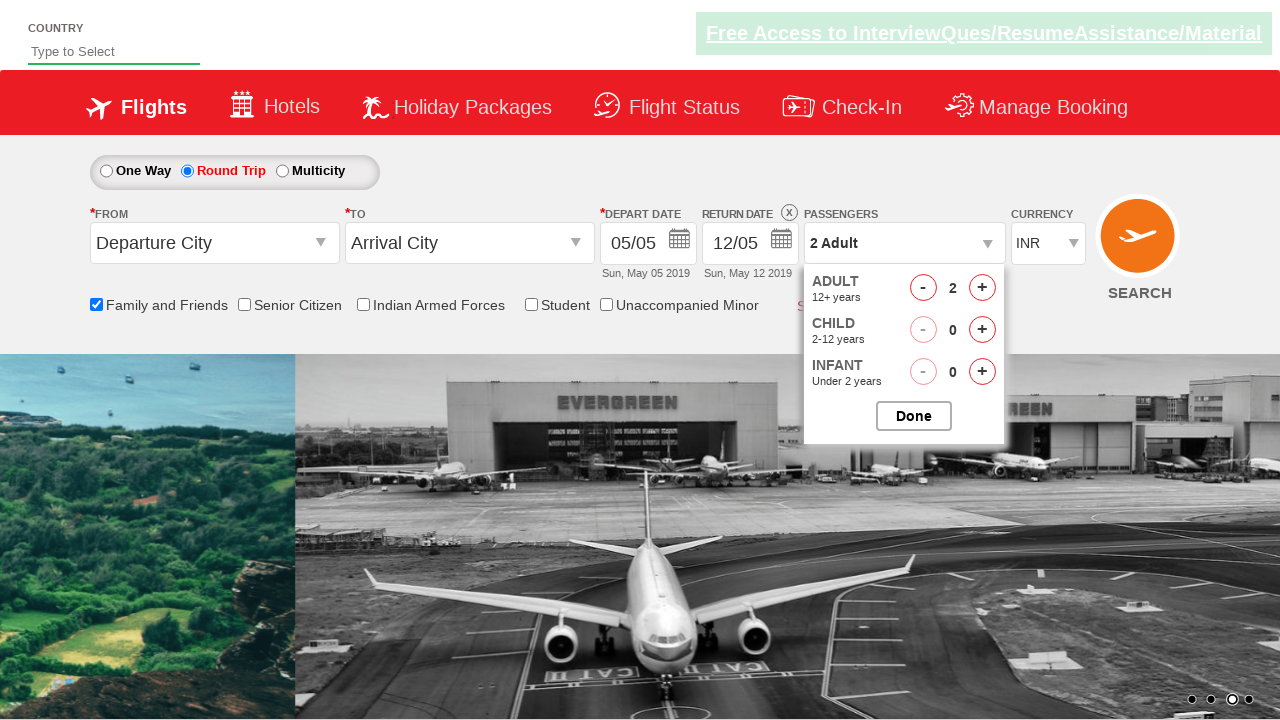

Clicked add adult button (iteration 2) at (982, 288) on #hrefIncAdt
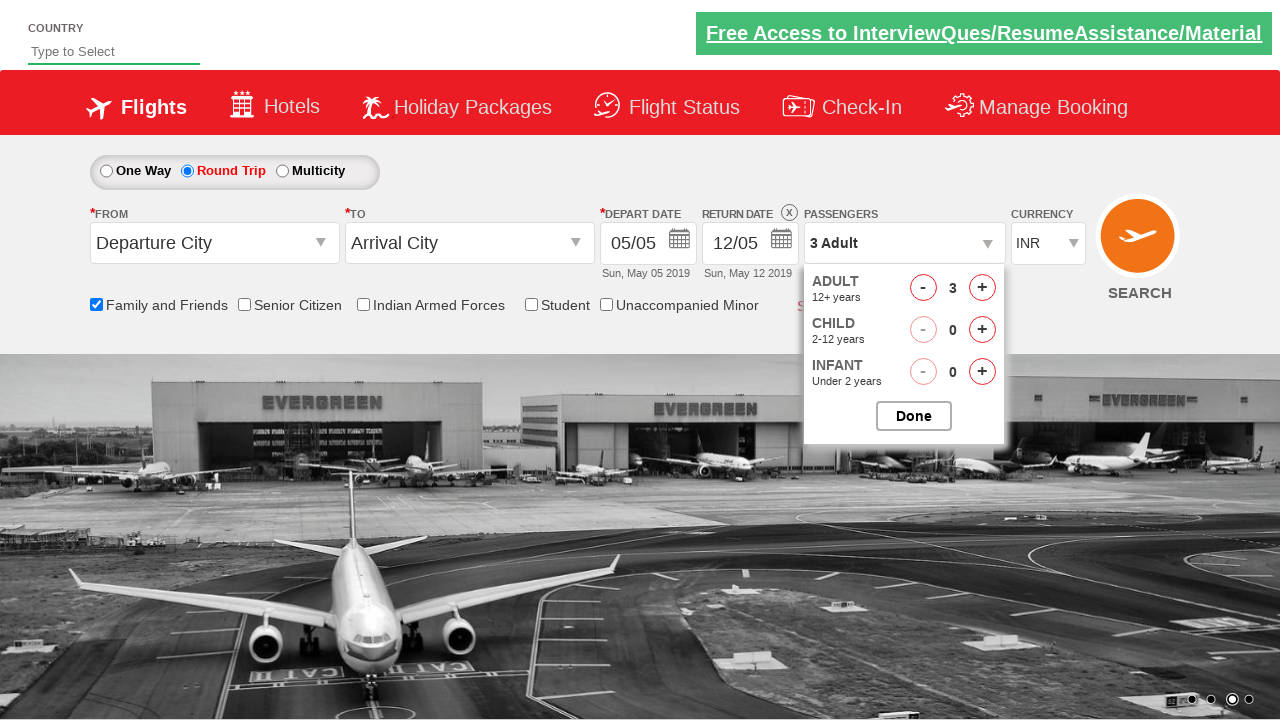

Closed passenger dropdown at (914, 416) on #btnclosepaxoption
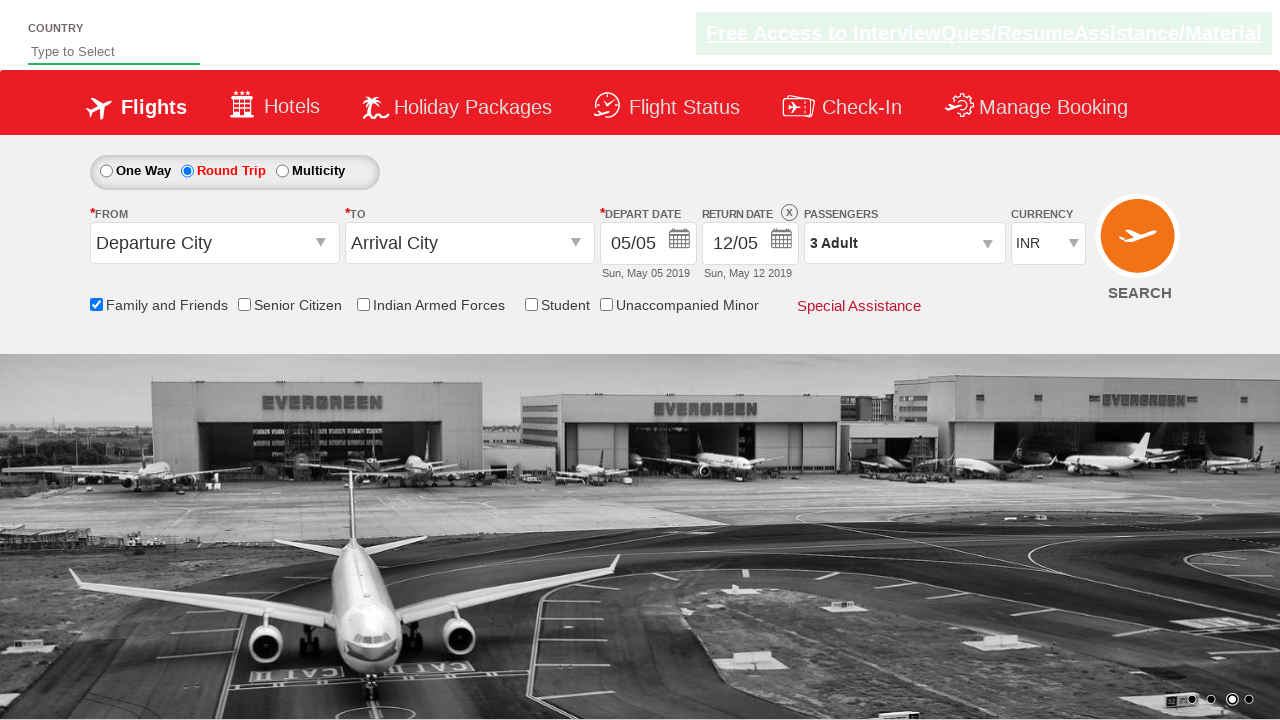

Verified passenger count displays '3 Adult'
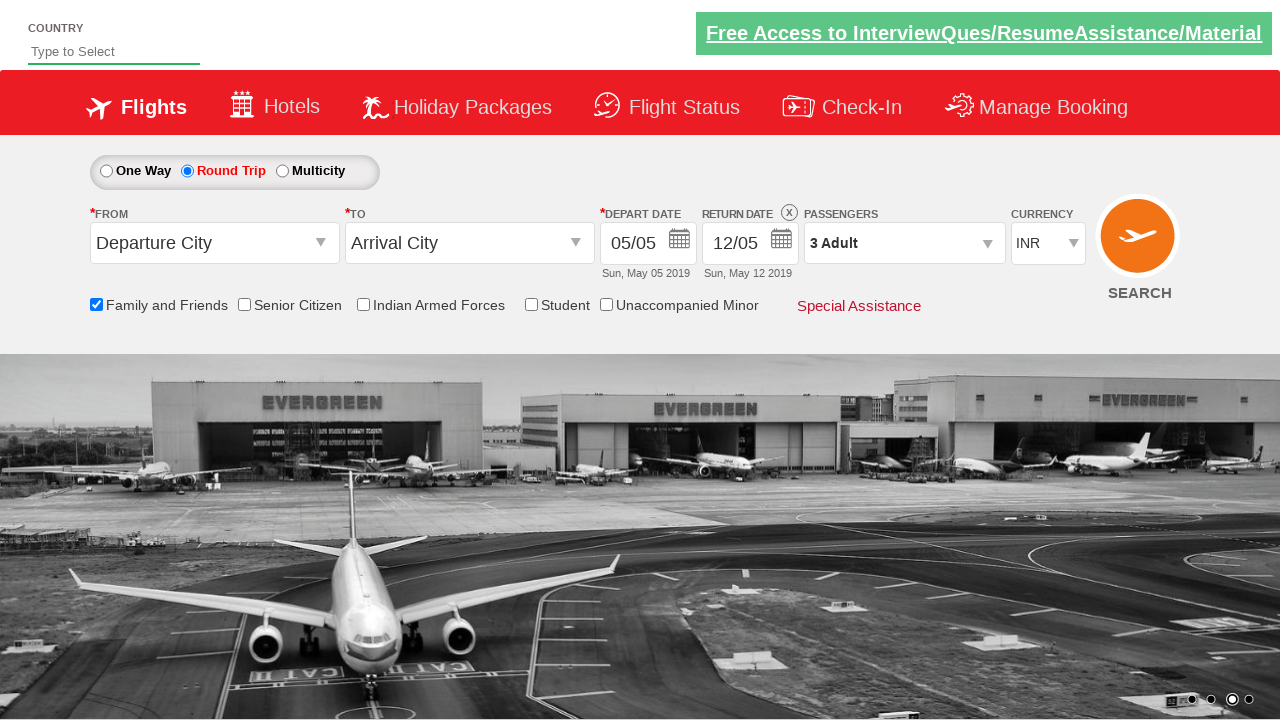

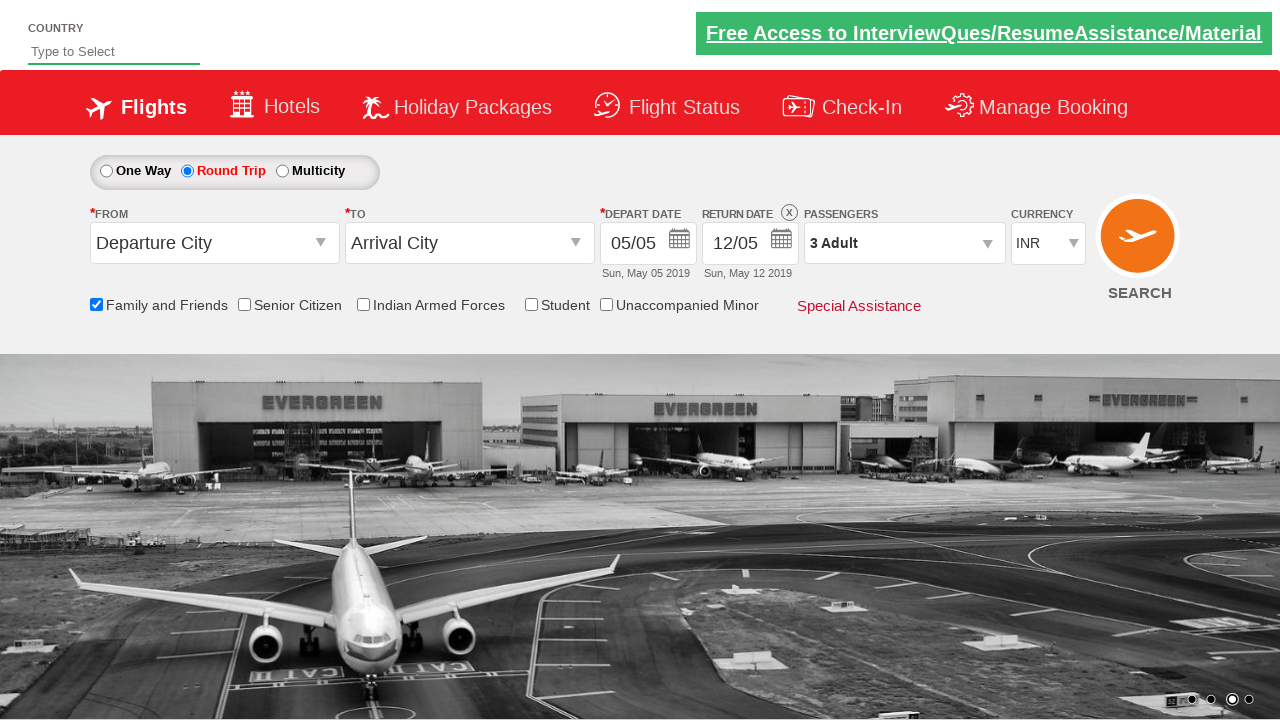